Tests marking individual items as complete by checking their checkboxes

Starting URL: https://demo.playwright.dev/todomvc

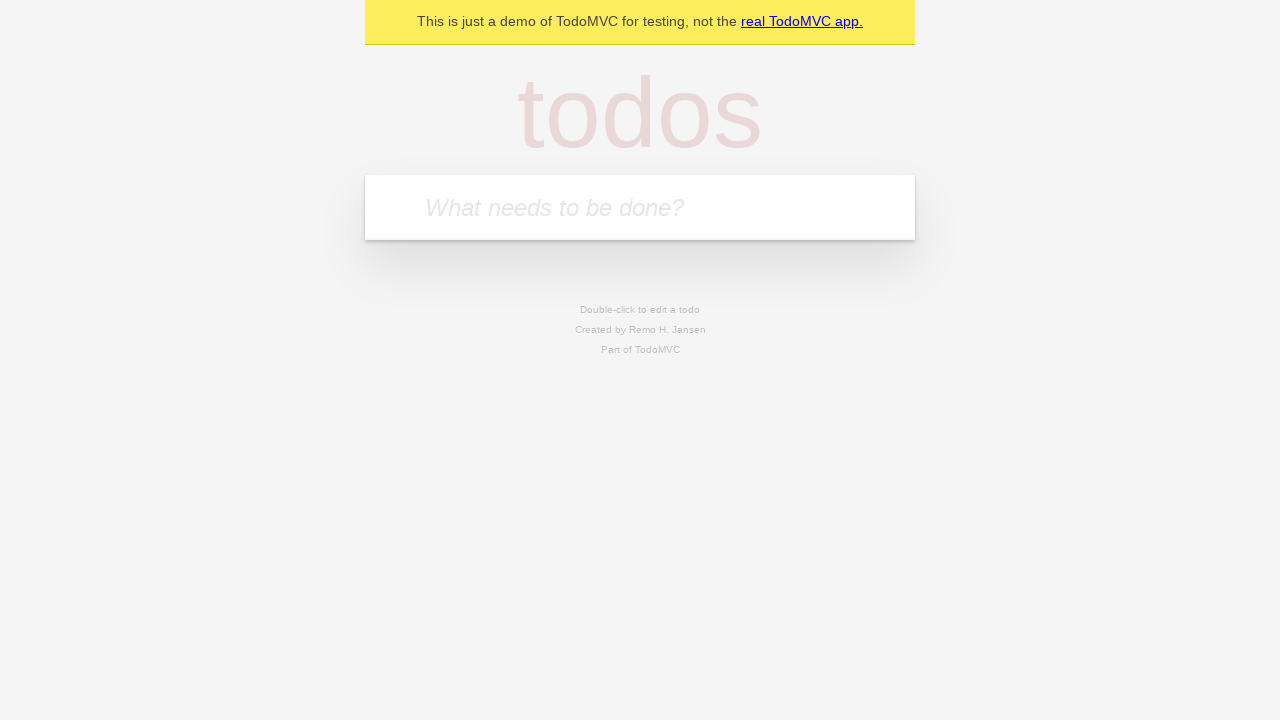

Filled input field with first todo item 'buy some cheese' on internal:attr=[placeholder="What needs to be done?"i]
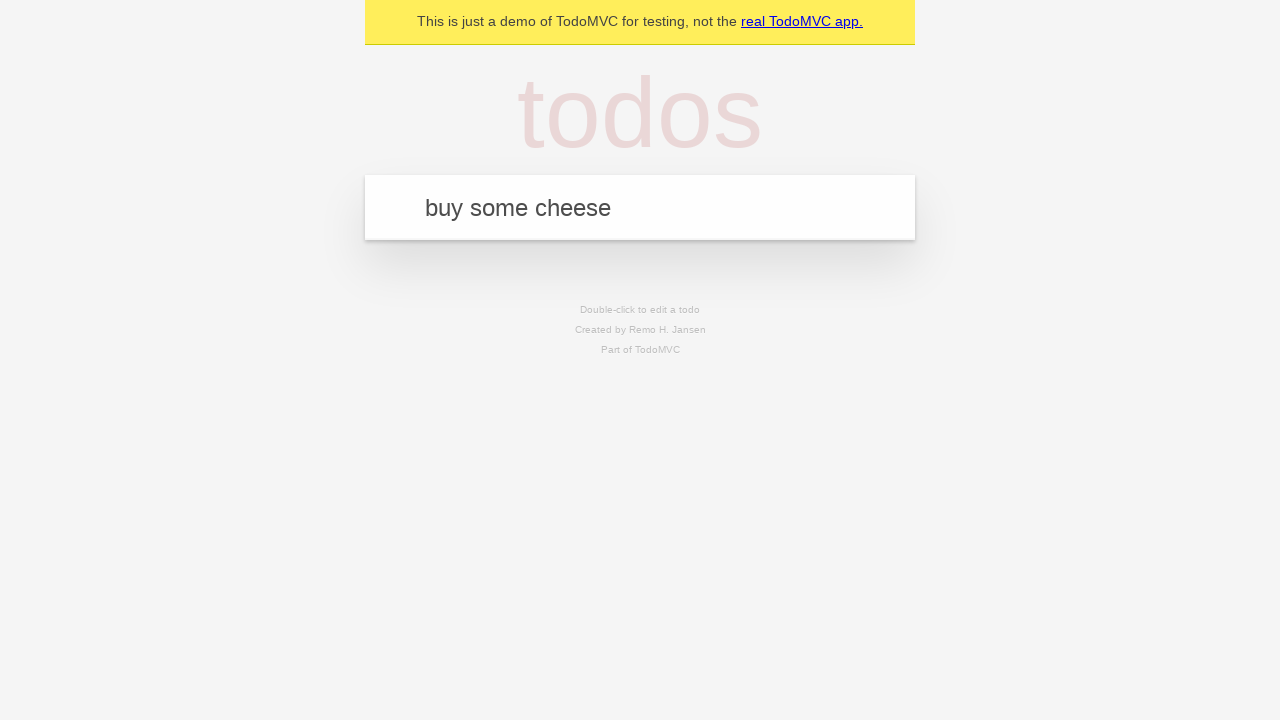

Pressed Enter to create first todo item on internal:attr=[placeholder="What needs to be done?"i]
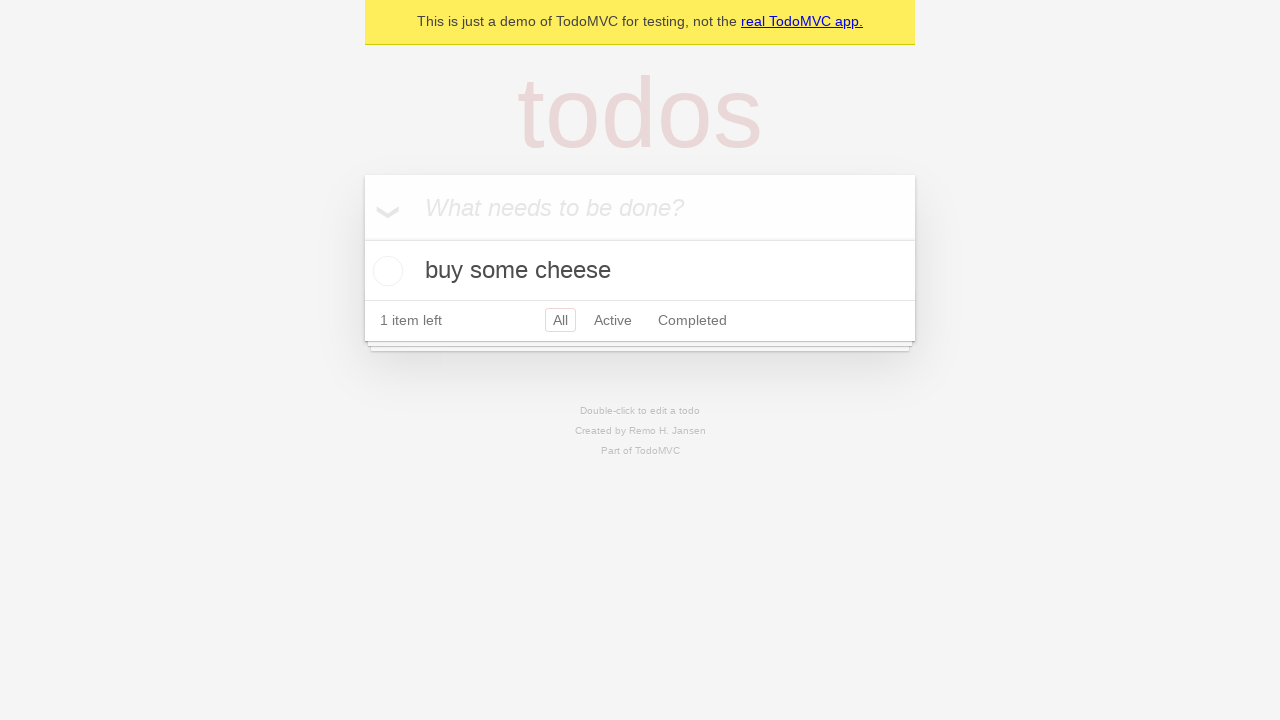

Filled input field with second todo item 'feed the cat' on internal:attr=[placeholder="What needs to be done?"i]
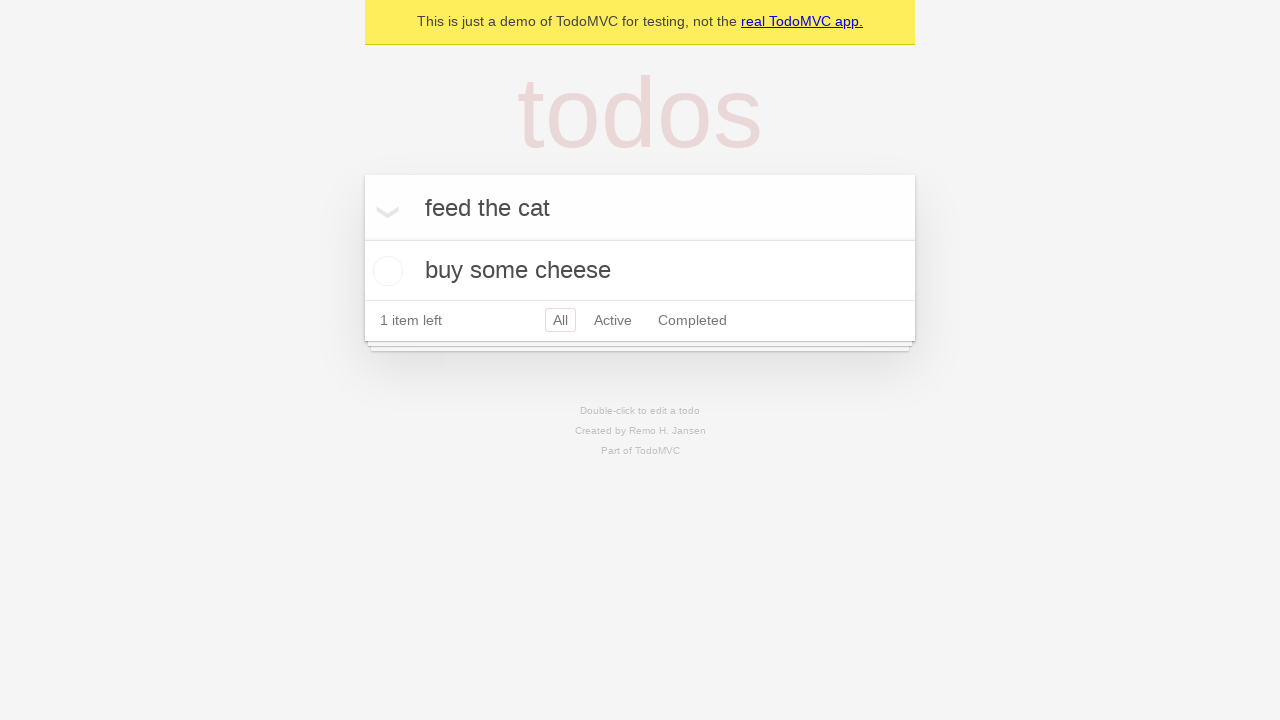

Pressed Enter to create second todo item on internal:attr=[placeholder="What needs to be done?"i]
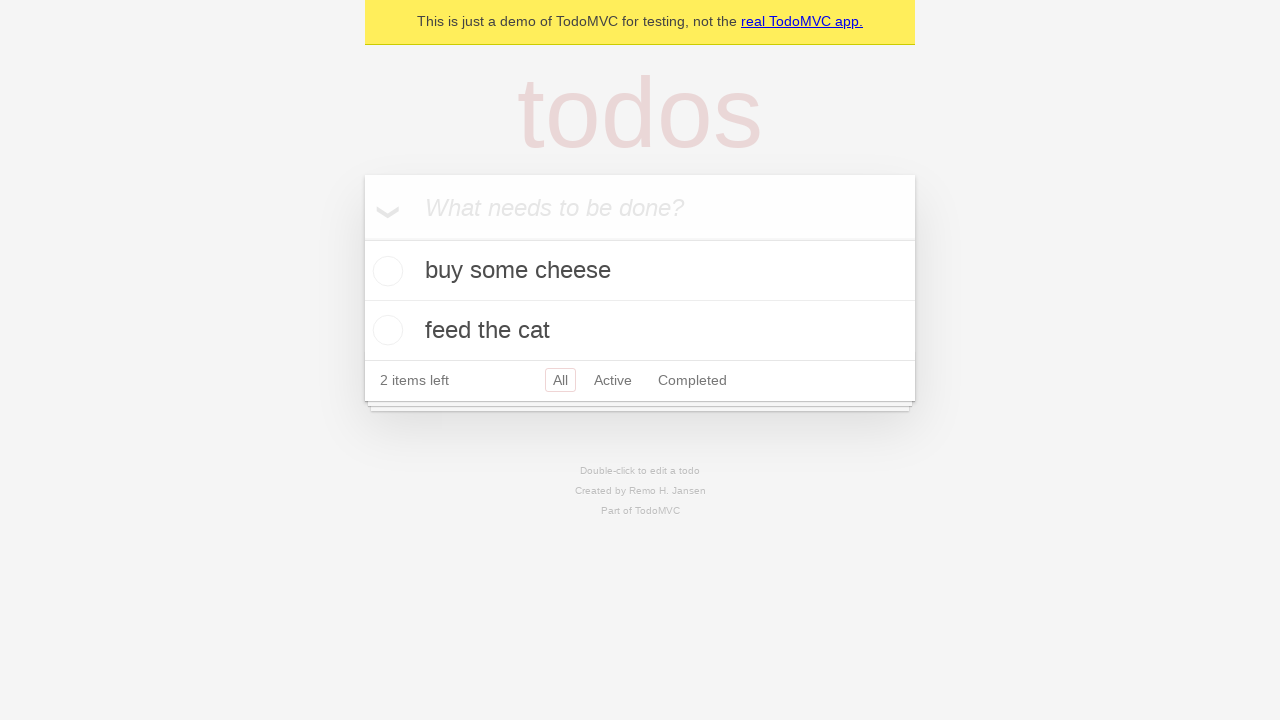

Checked the first todo item checkbox at (385, 271) on internal:testid=[data-testid="todo-item"s] >> nth=0 >> internal:role=checkbox
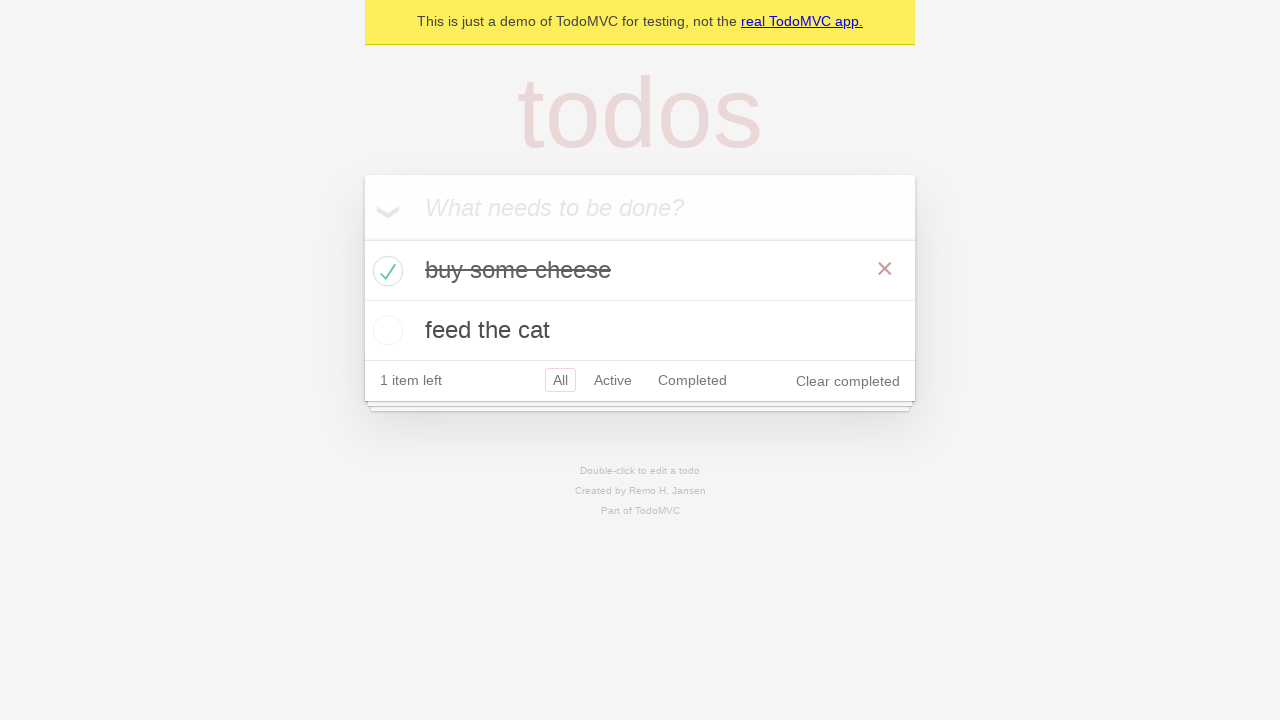

Checked the second todo item checkbox at (385, 330) on internal:testid=[data-testid="todo-item"s] >> nth=1 >> internal:role=checkbox
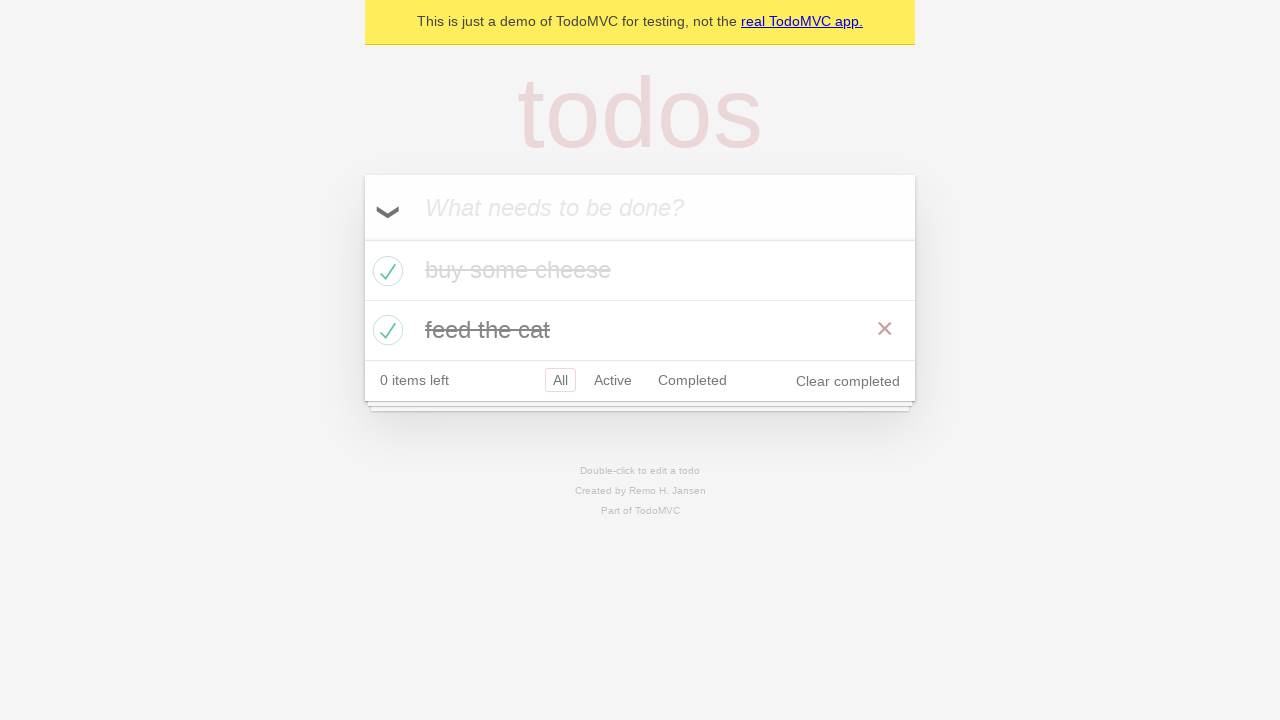

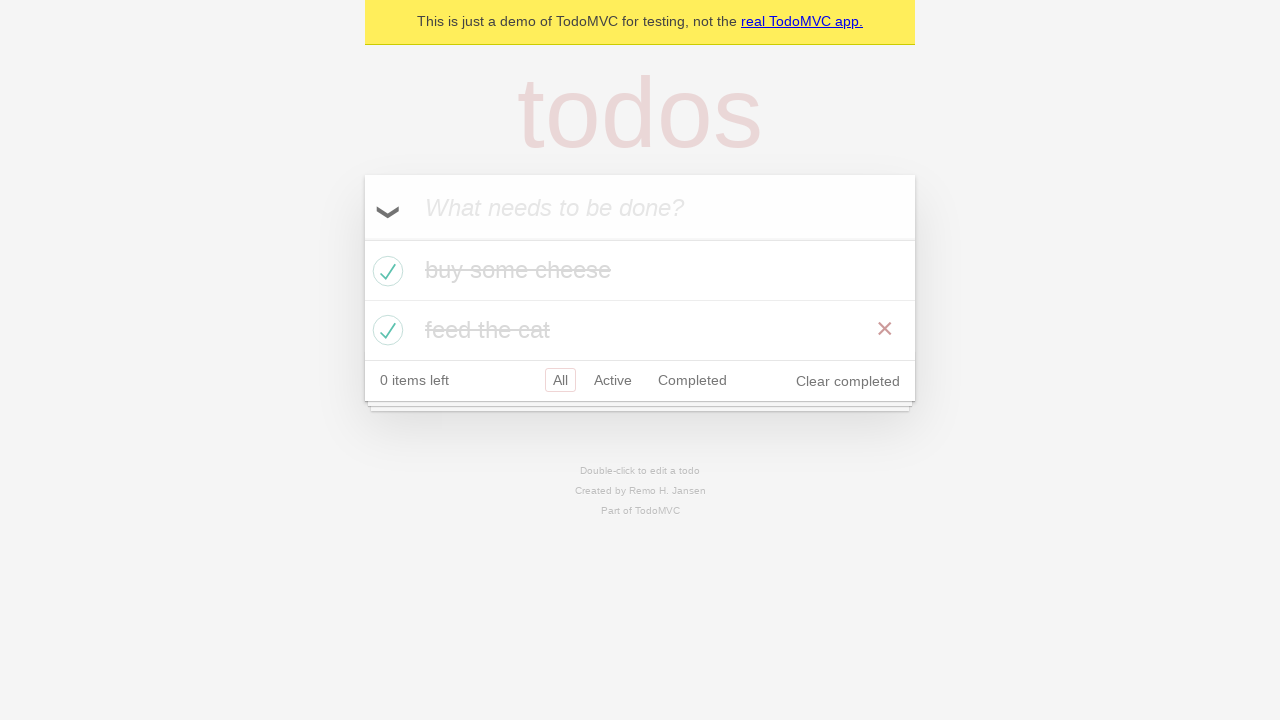